Tests an e-commerce shopping flow by searching for products containing "ca", adding Cashews to cart, and proceeding through checkout to place an order.

Starting URL: https://rahulshettyacademy.com/seleniumPractise/#/

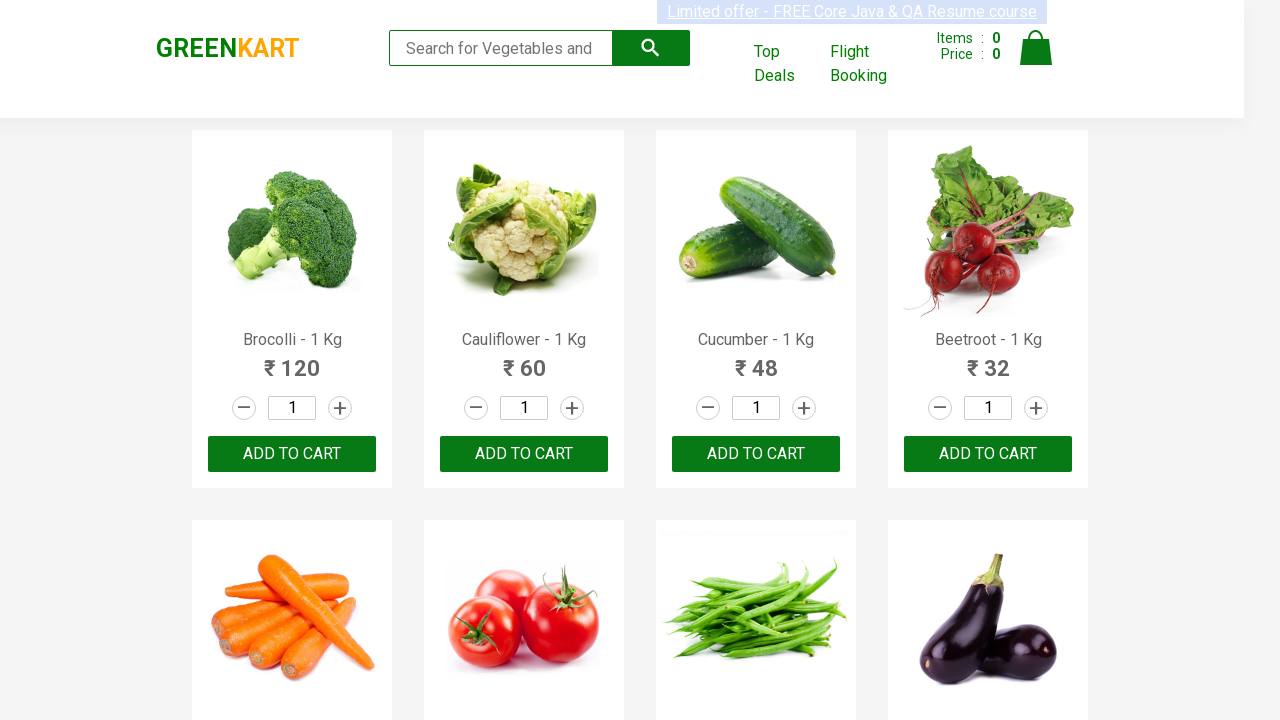

Filled search field with 'ca' to find products on input[placeholder='Search for Vegetables and Fruits']
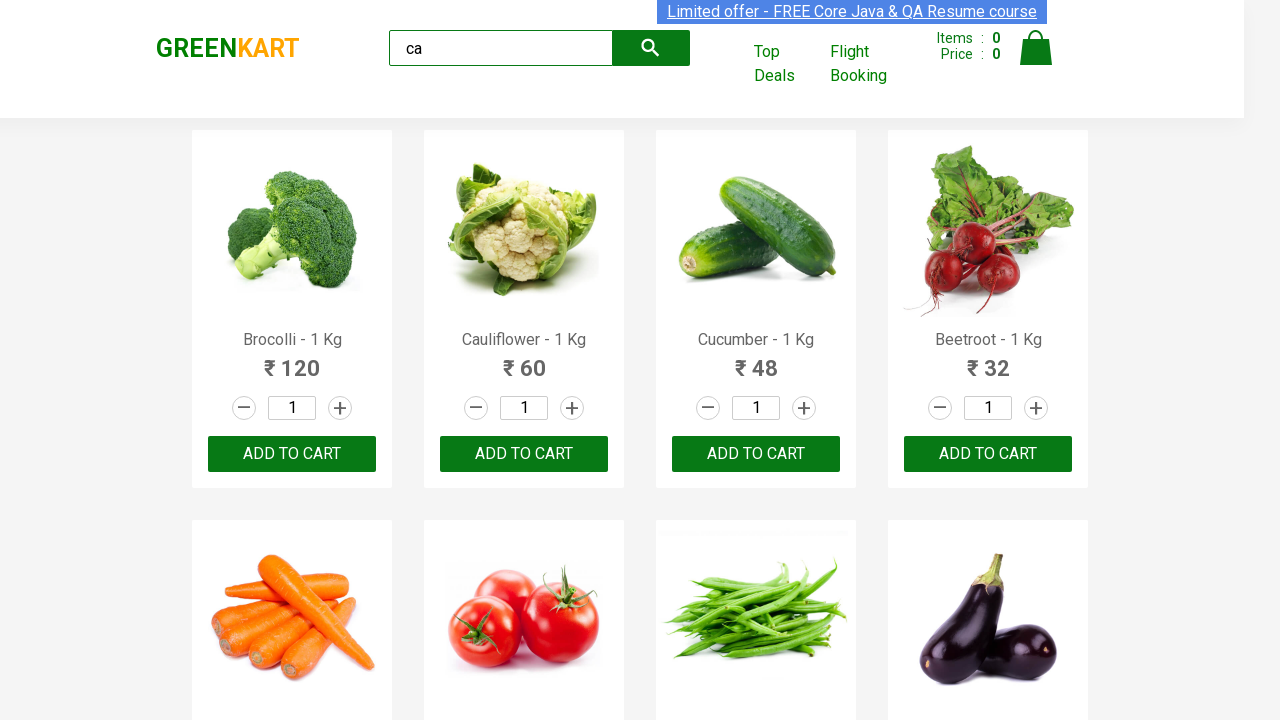

Waited for search results to load
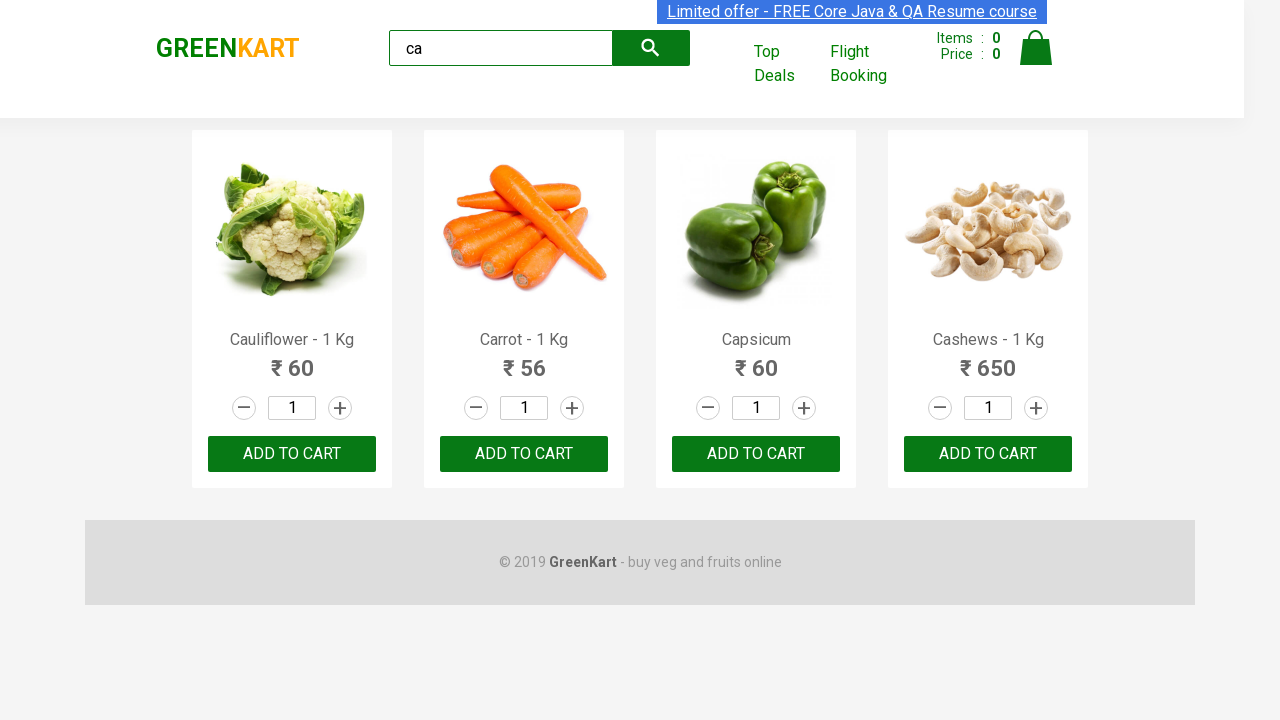

Located all product elements
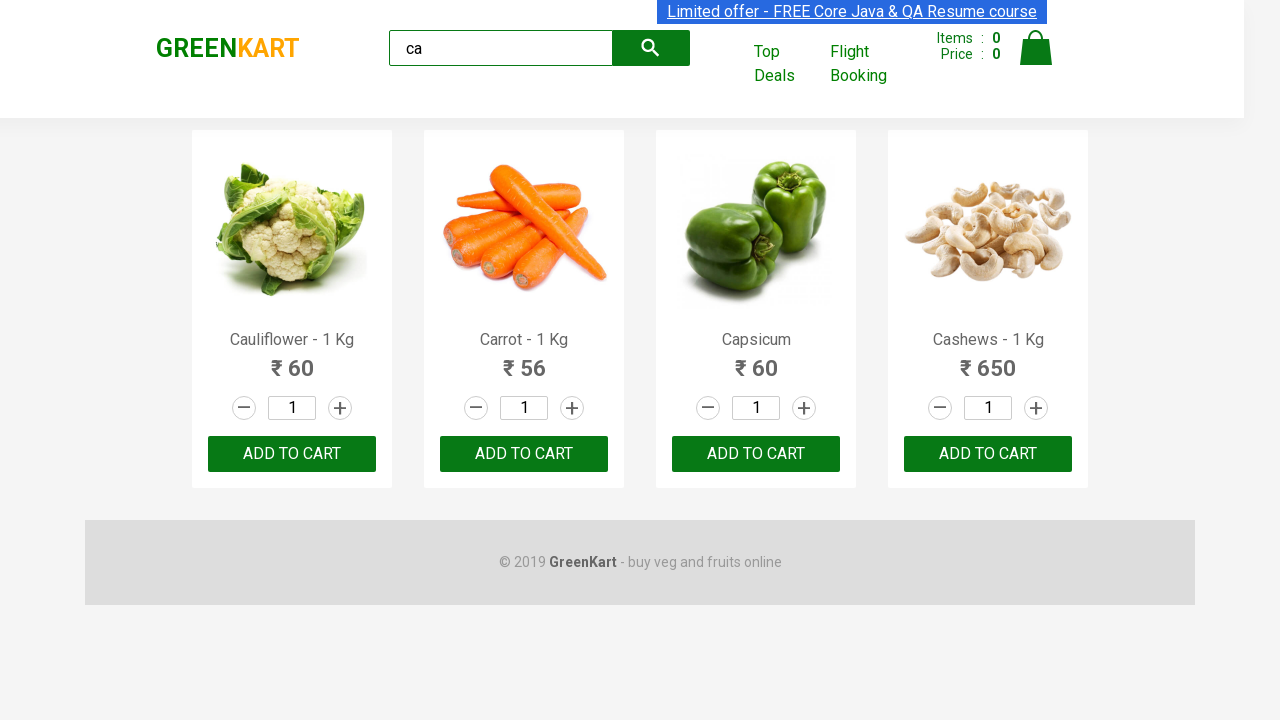

Clicked Add to Cart button for Cashews product at (988, 454) on div.products div.product >> nth=3 >> button
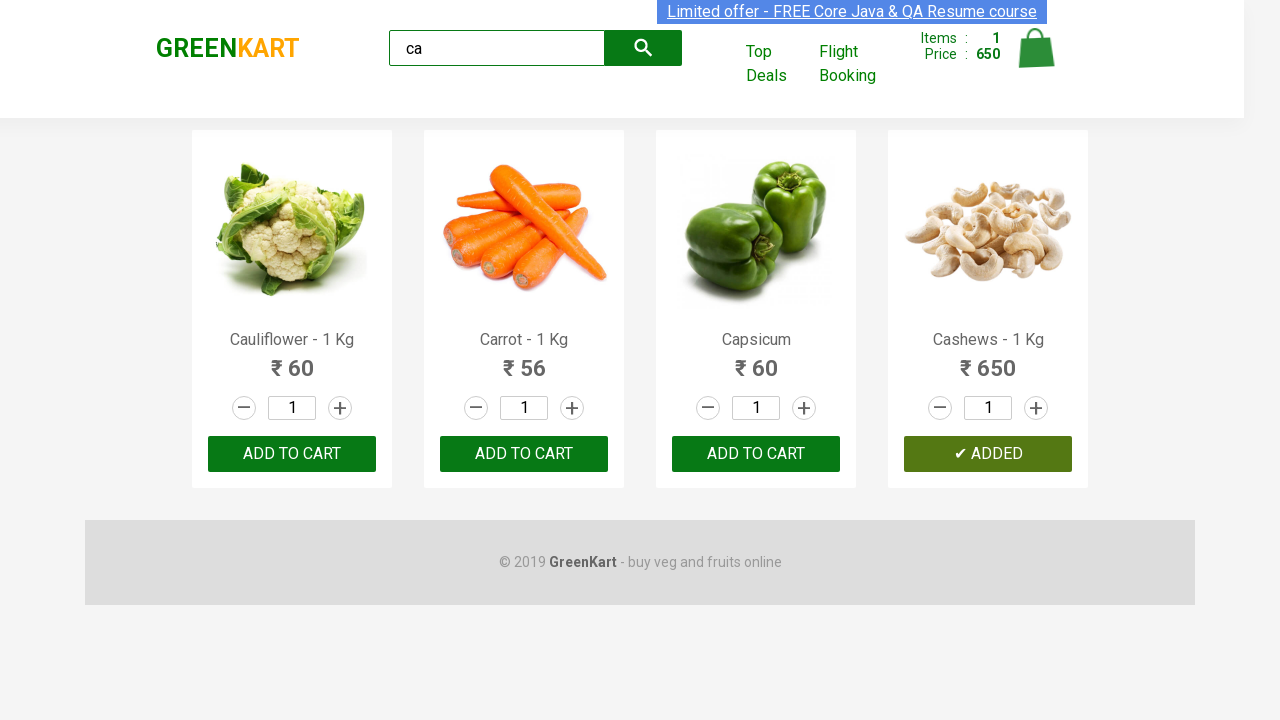

Clicked cart icon to view cart at (1036, 48) on .cart-icon > img
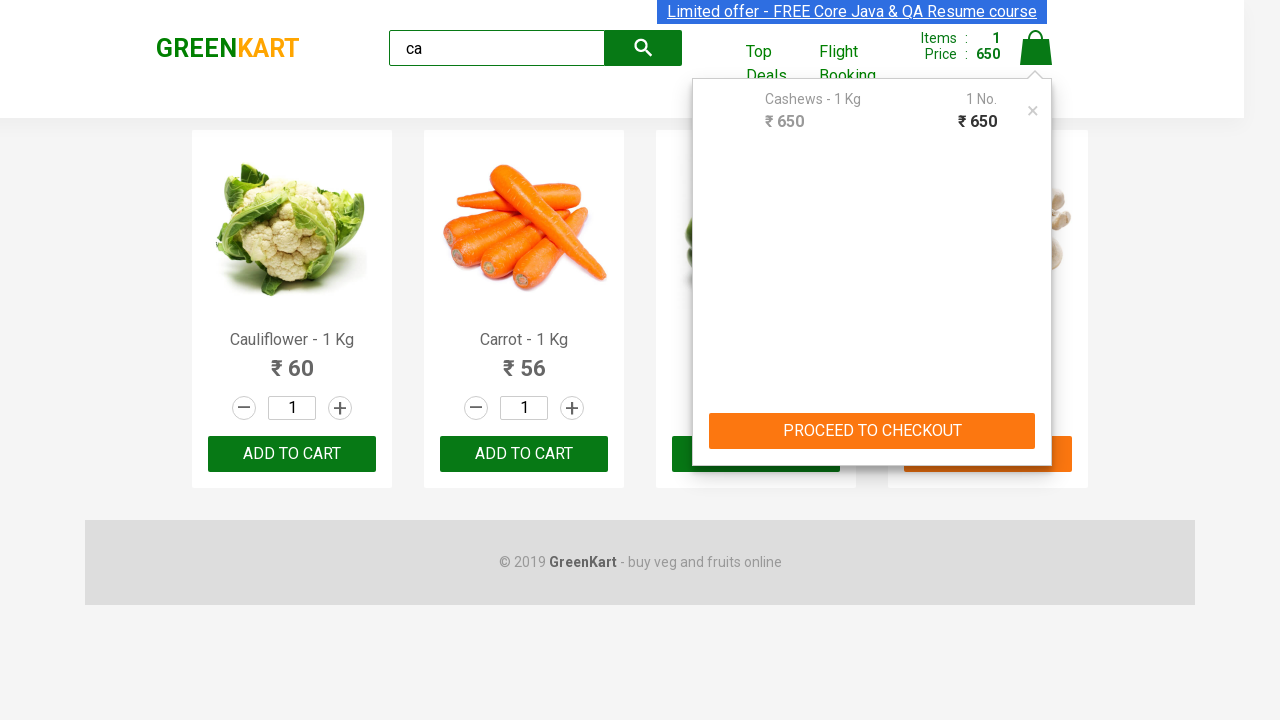

Clicked Proceed to Checkout button at (872, 431) on text=PROCEED TO CHECKOUT
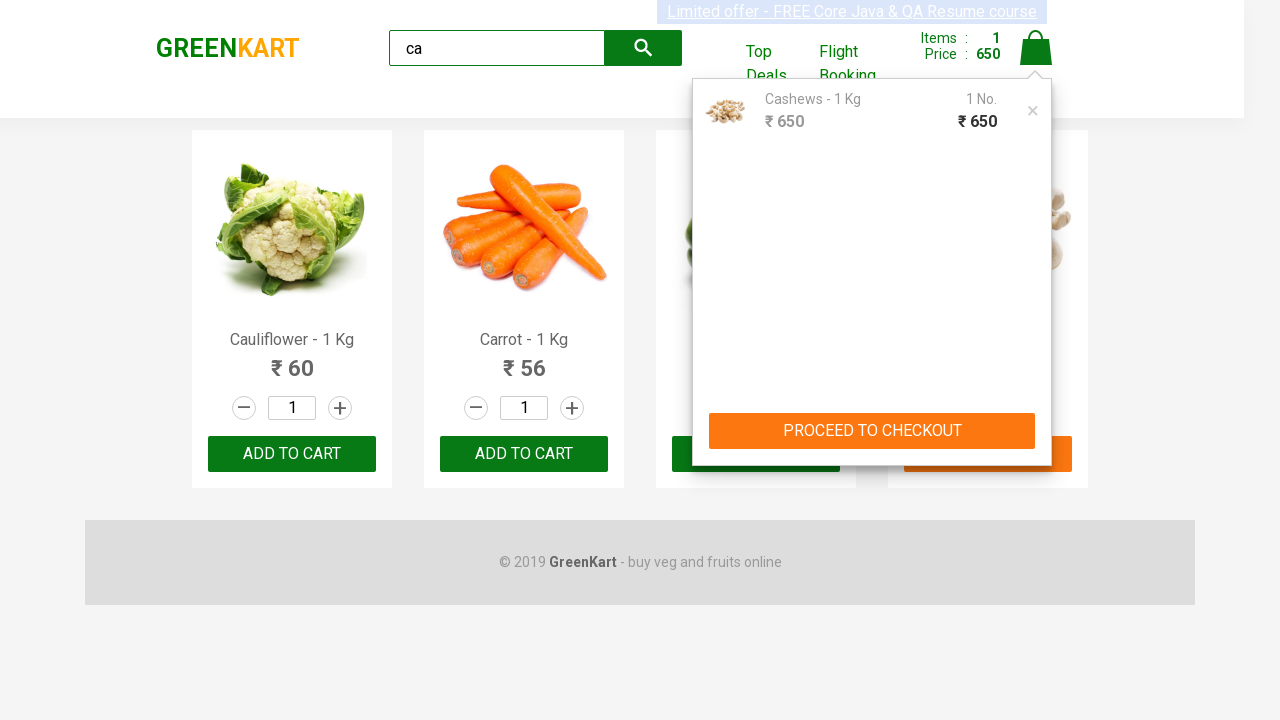

Clicked Place Order button to complete purchase at (1036, 420) on text=Place Order
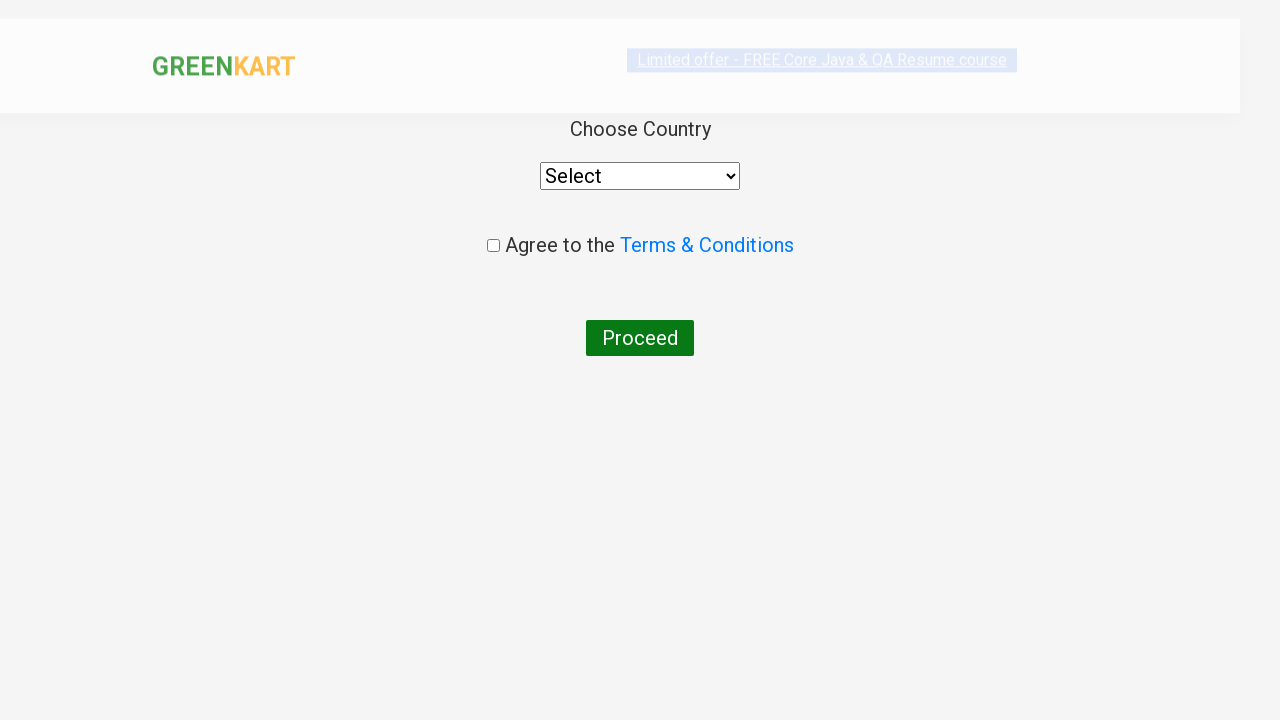

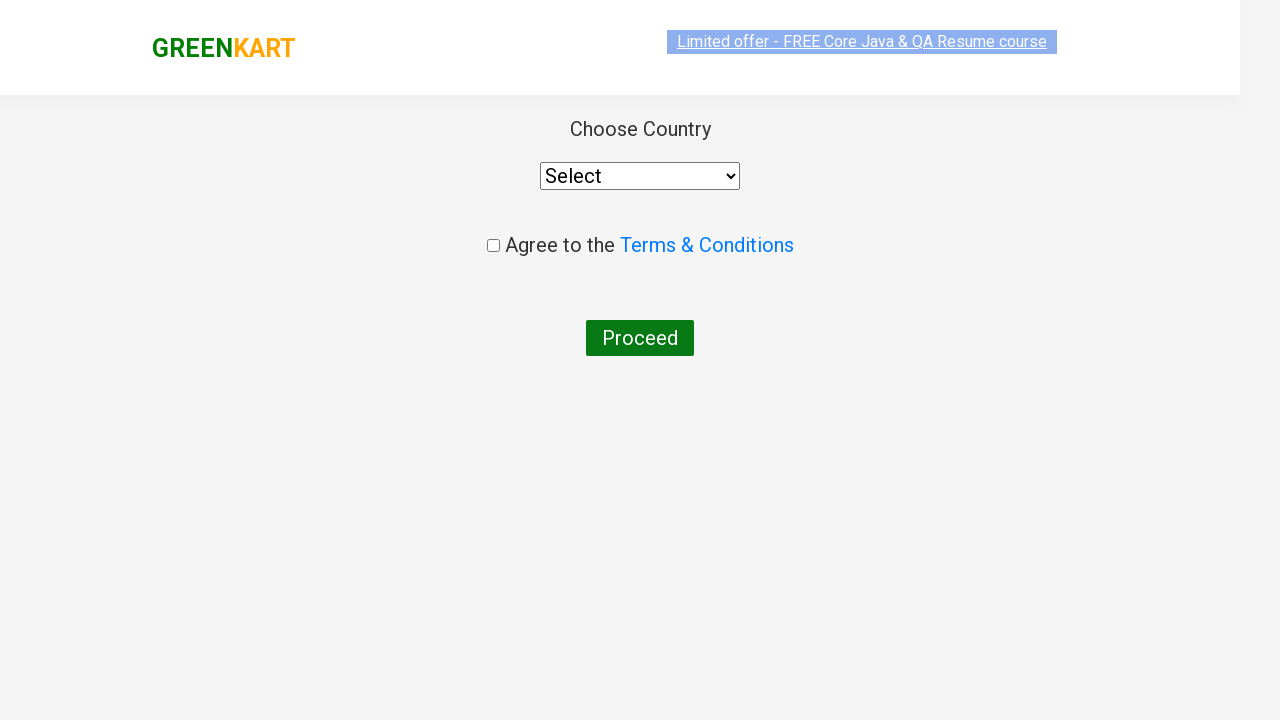